Tests drag and drop functionality by dragging an element to a drop zone and verifying the drop was successful.

Starting URL: https://demoqa.com/droppable

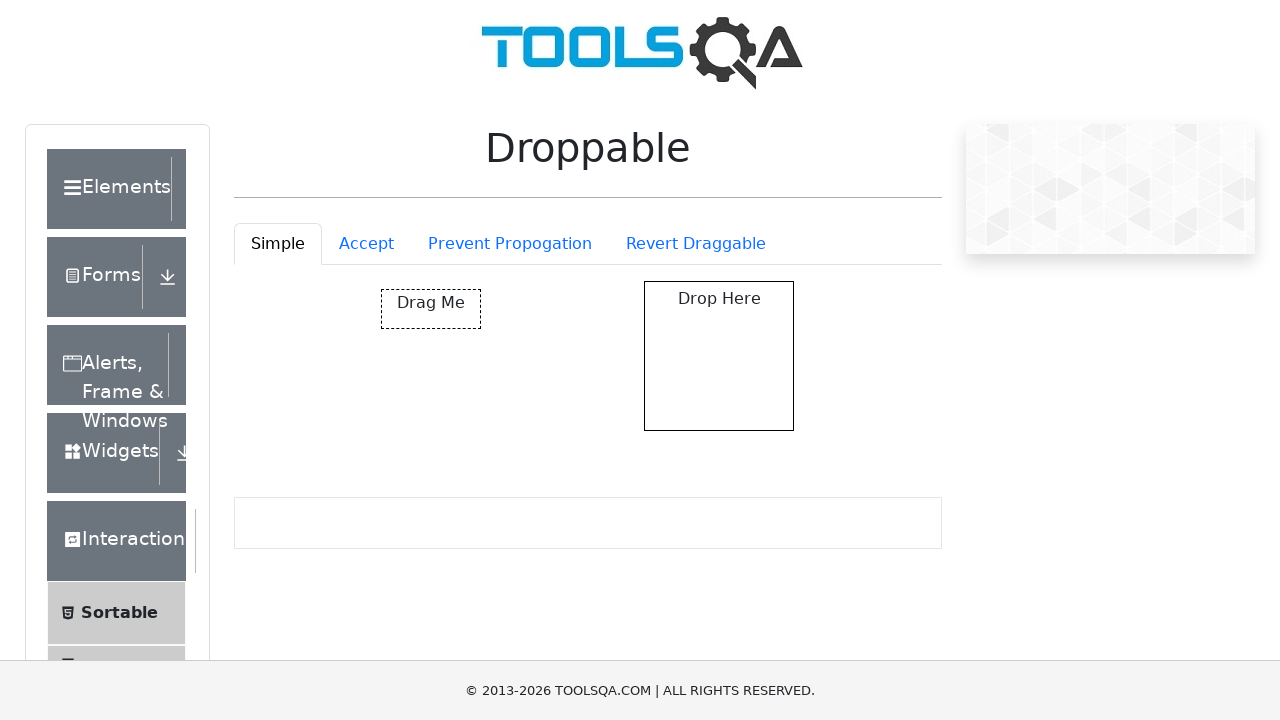

Located the draggable element
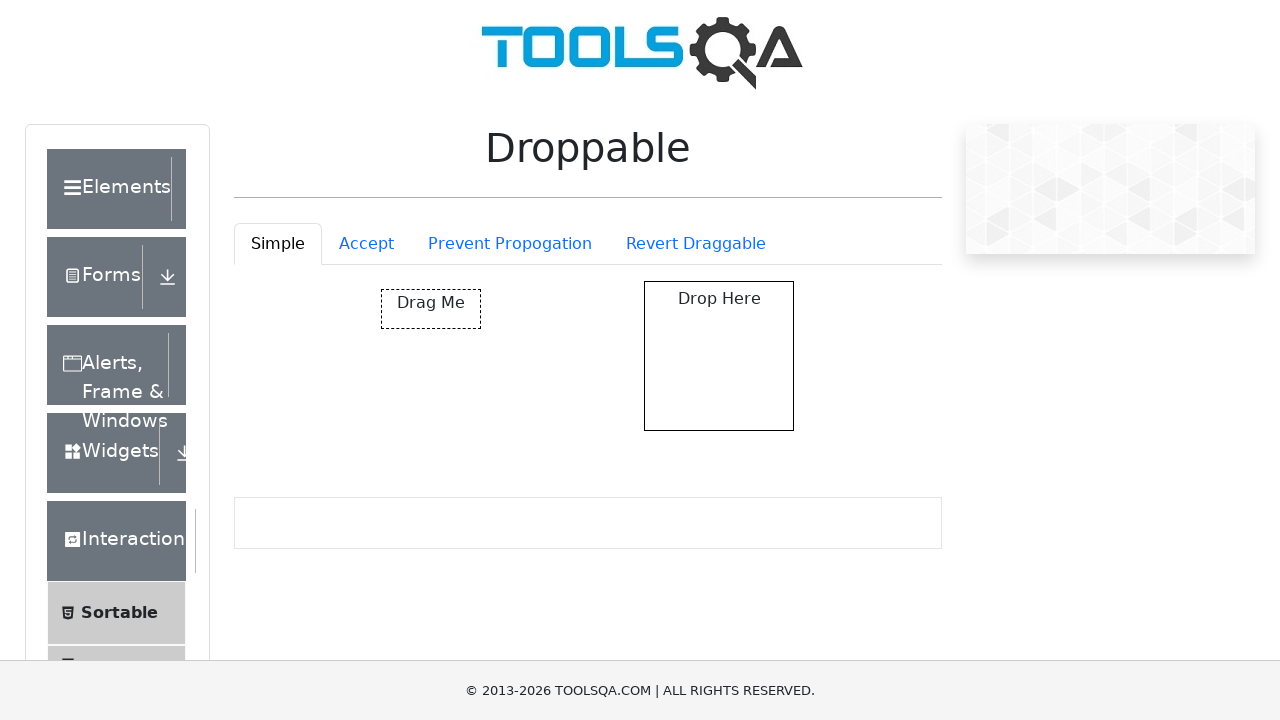

Located the droppable element
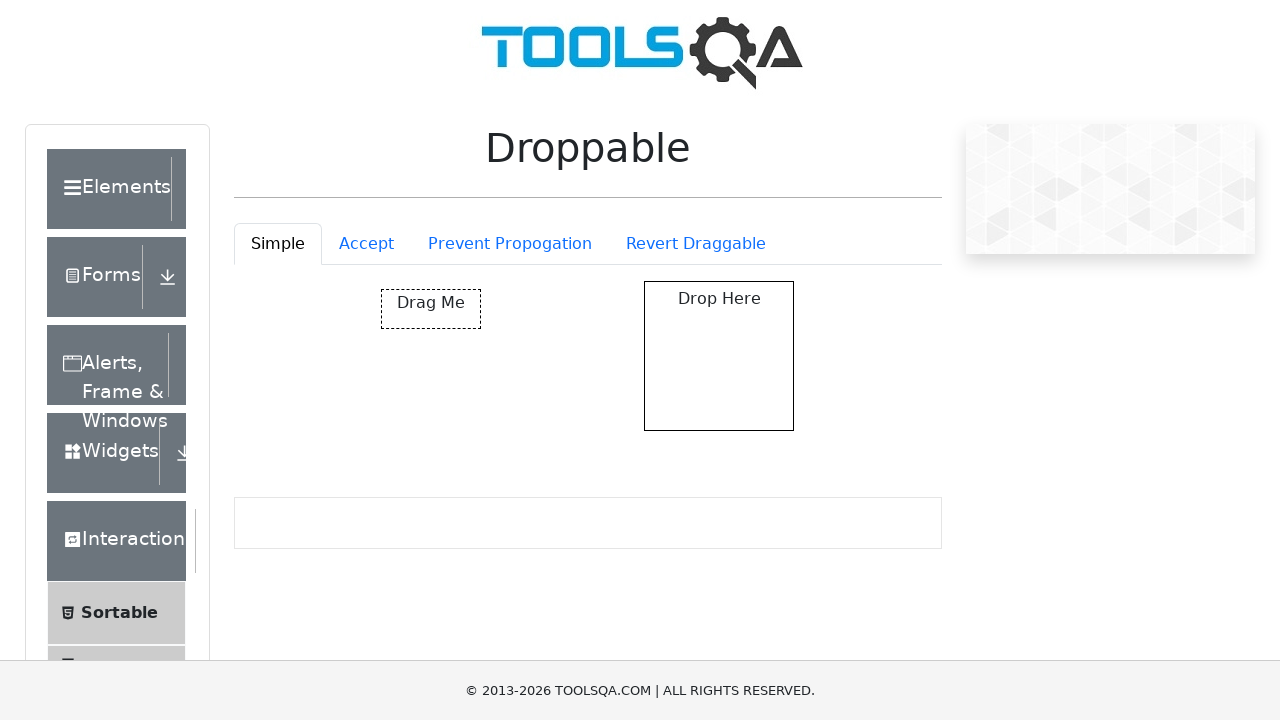

Dragged element to drop zone at (719, 356)
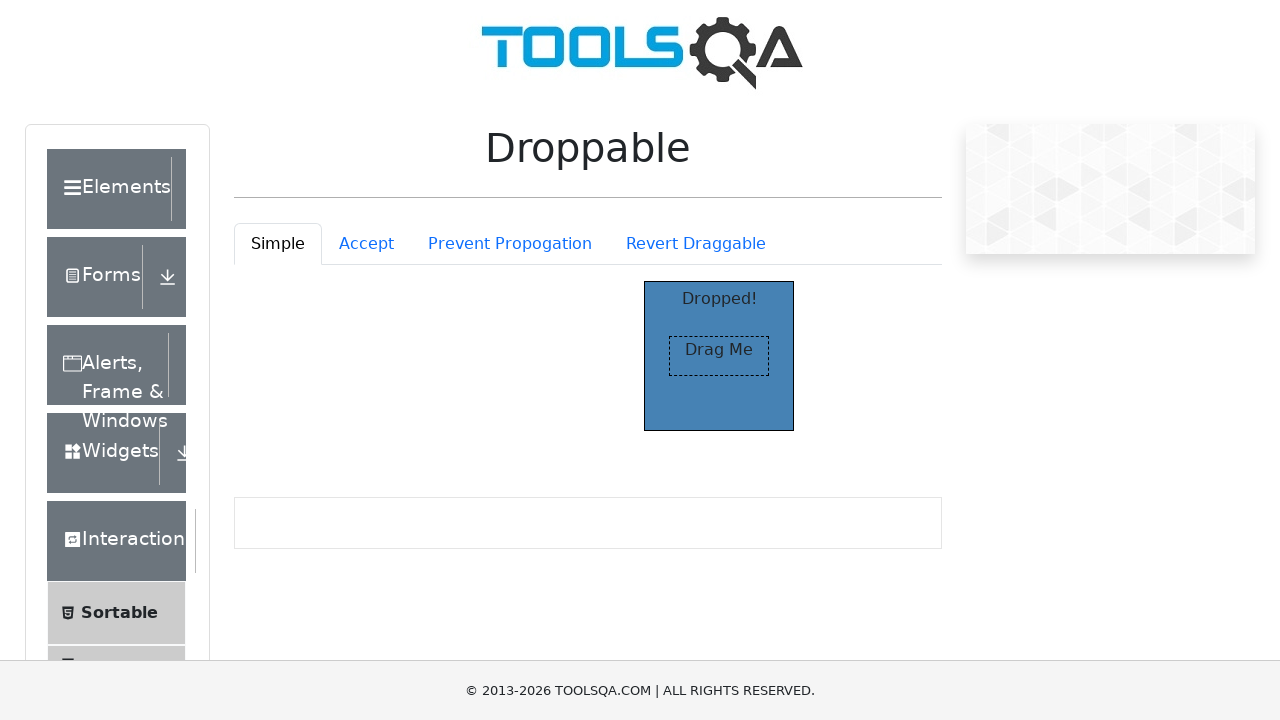

Drop zone highlighted, confirming successful drop
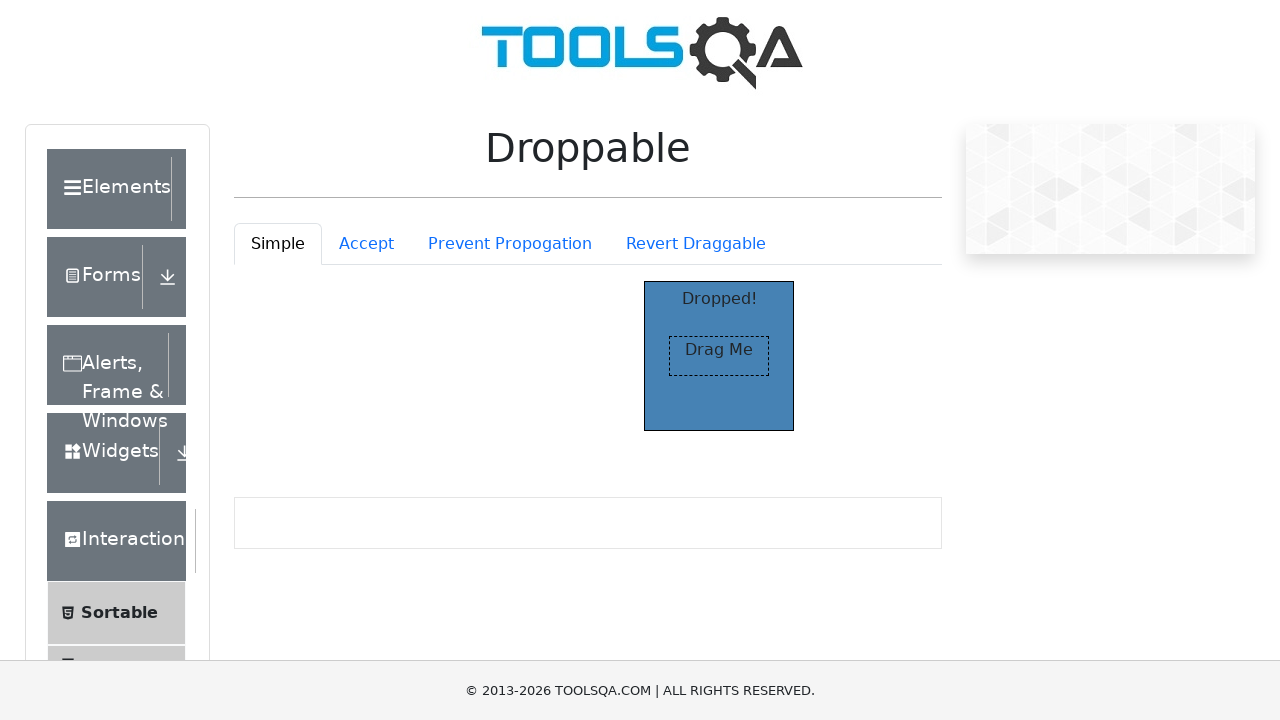

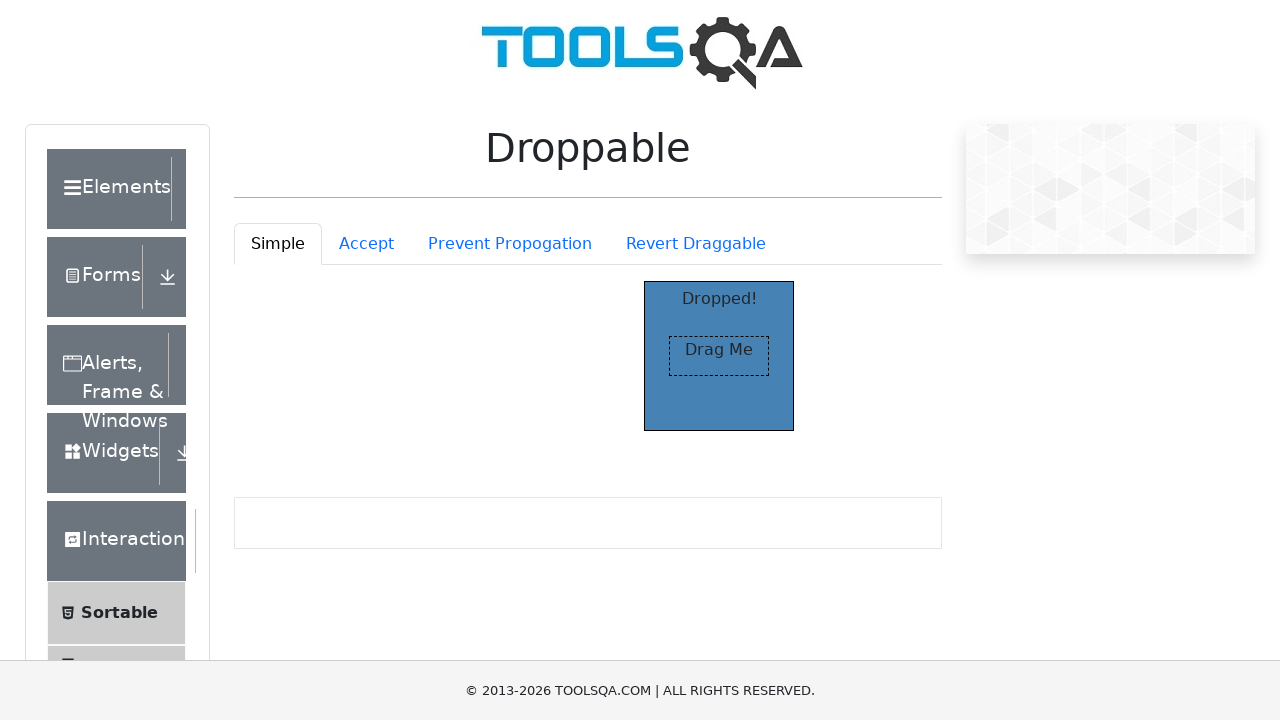